Tests scrolling from a viewport origin position to reveal a checkbox inside a nested iframe

Starting URL: https://www.selenium.dev/selenium/web/scrolling_tests/frame_with_nested_scrolling_frame.html

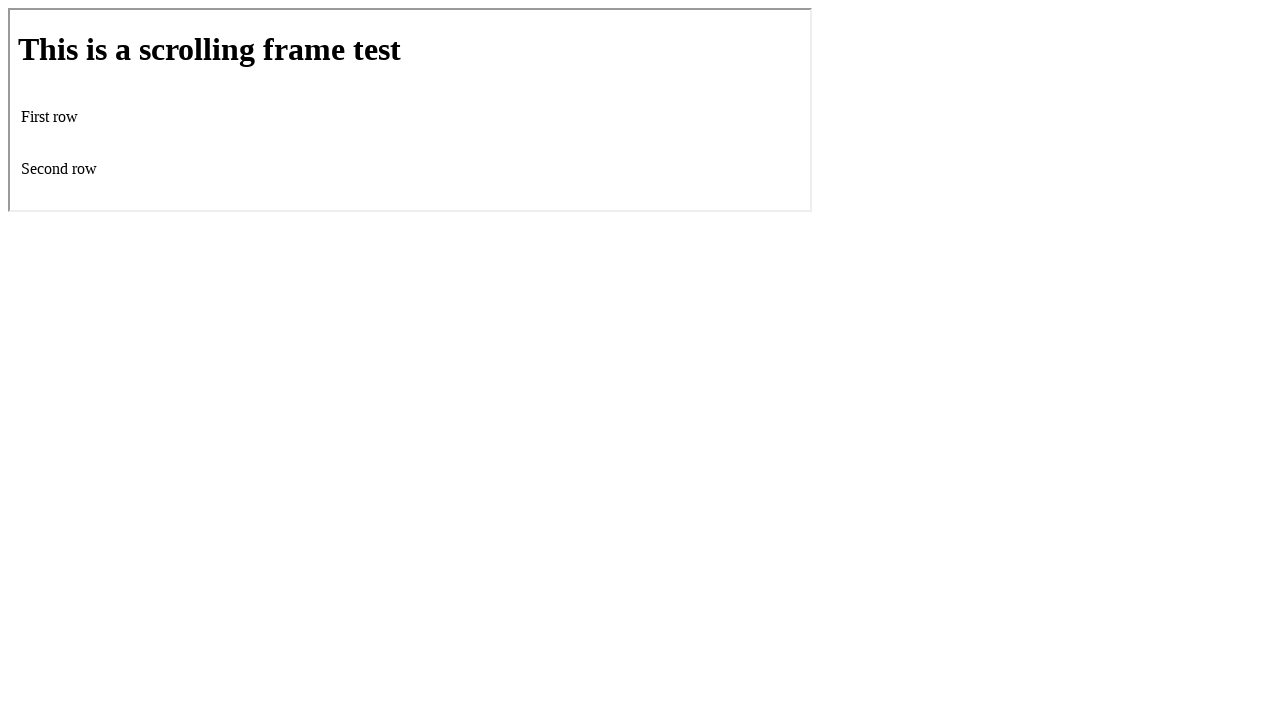

Scrolled viewport down by 200 pixels from origin position
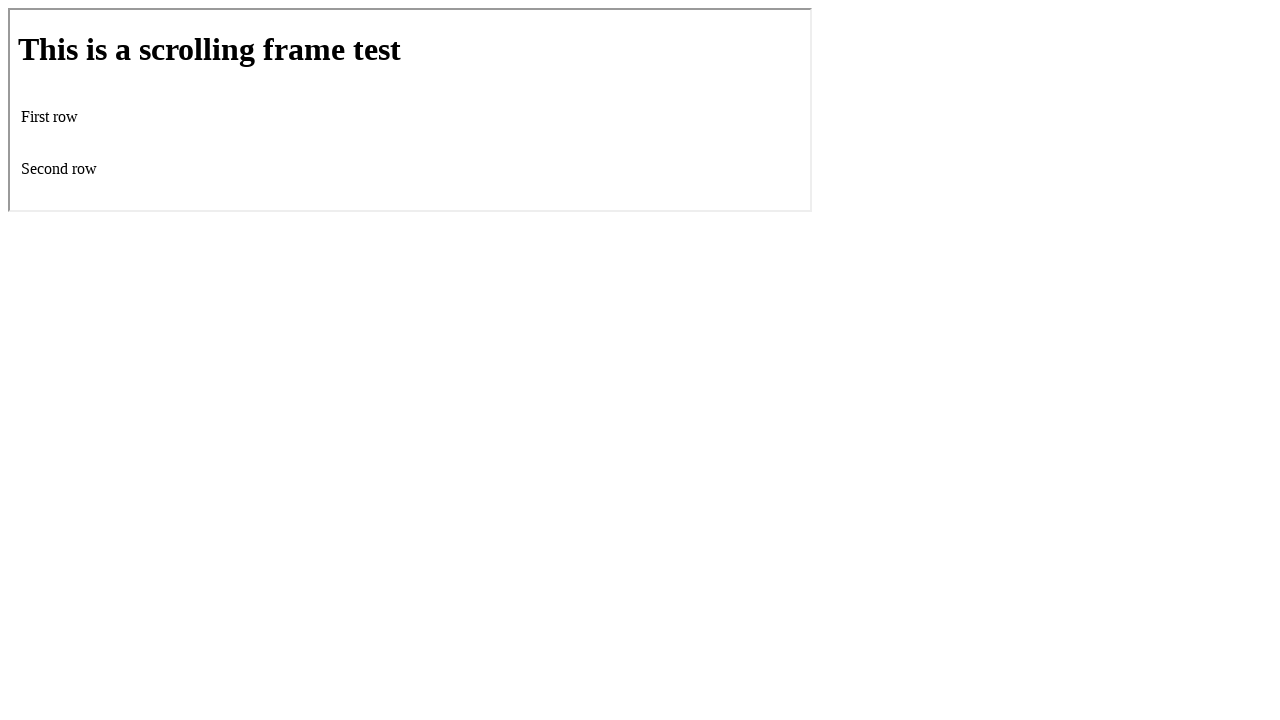

Located iframe element
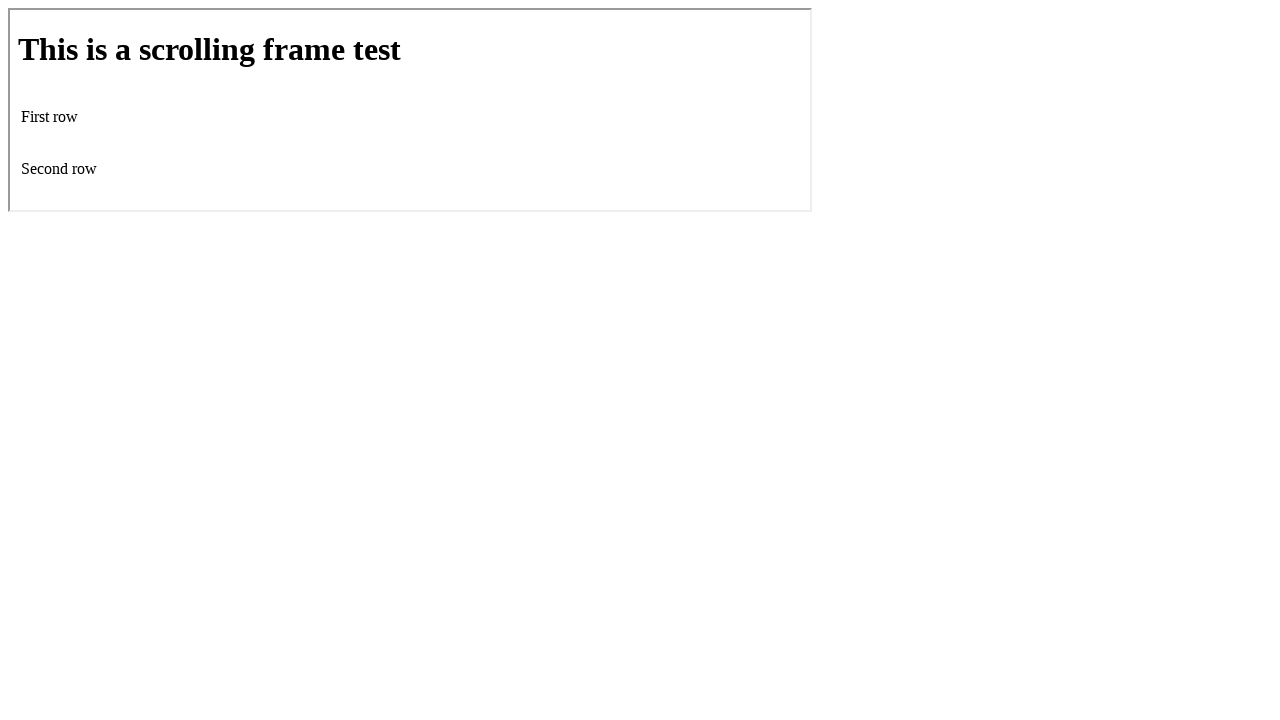

Located checkbox element inside iframe
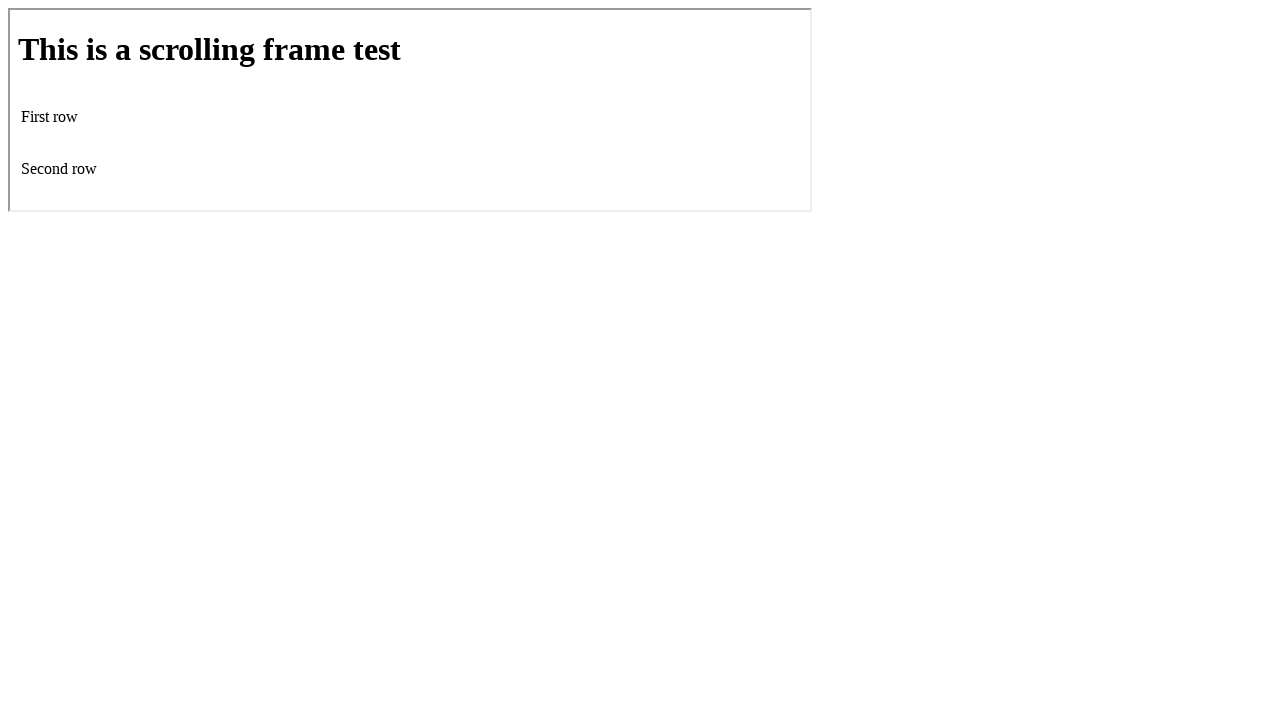

Scrolled checkbox into view if needed
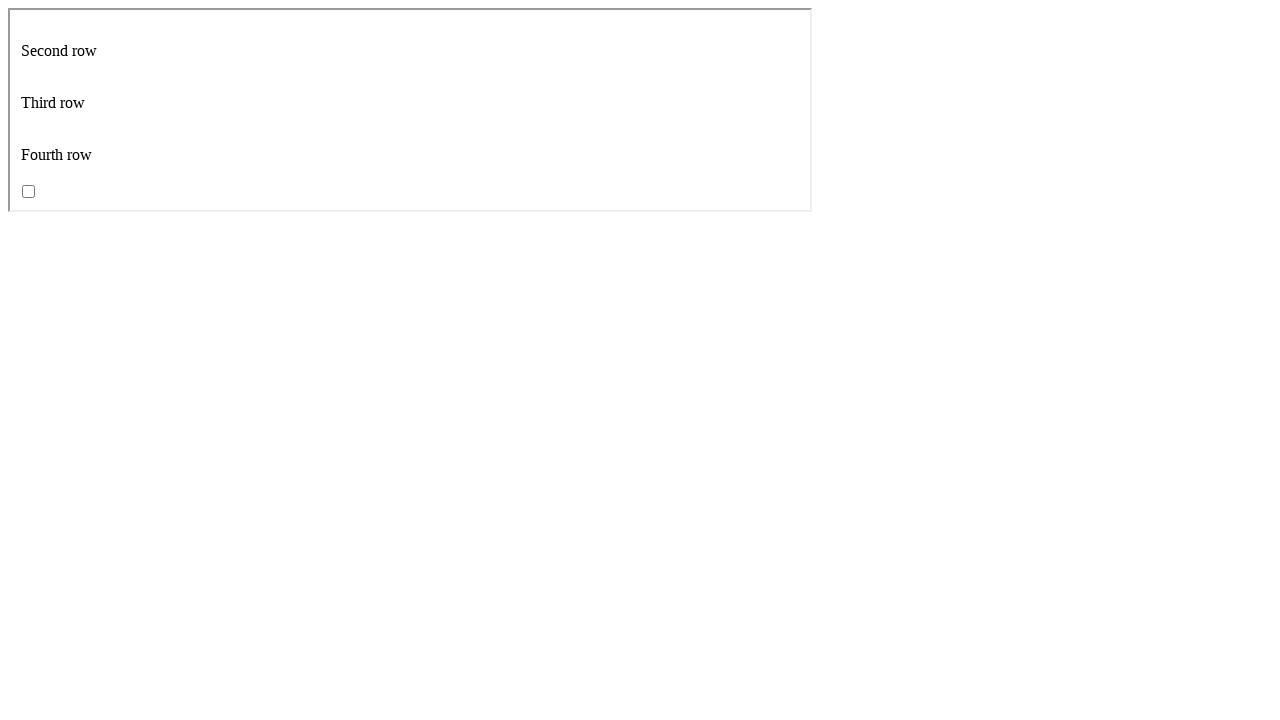

Checkbox is now visible in the nested iframe
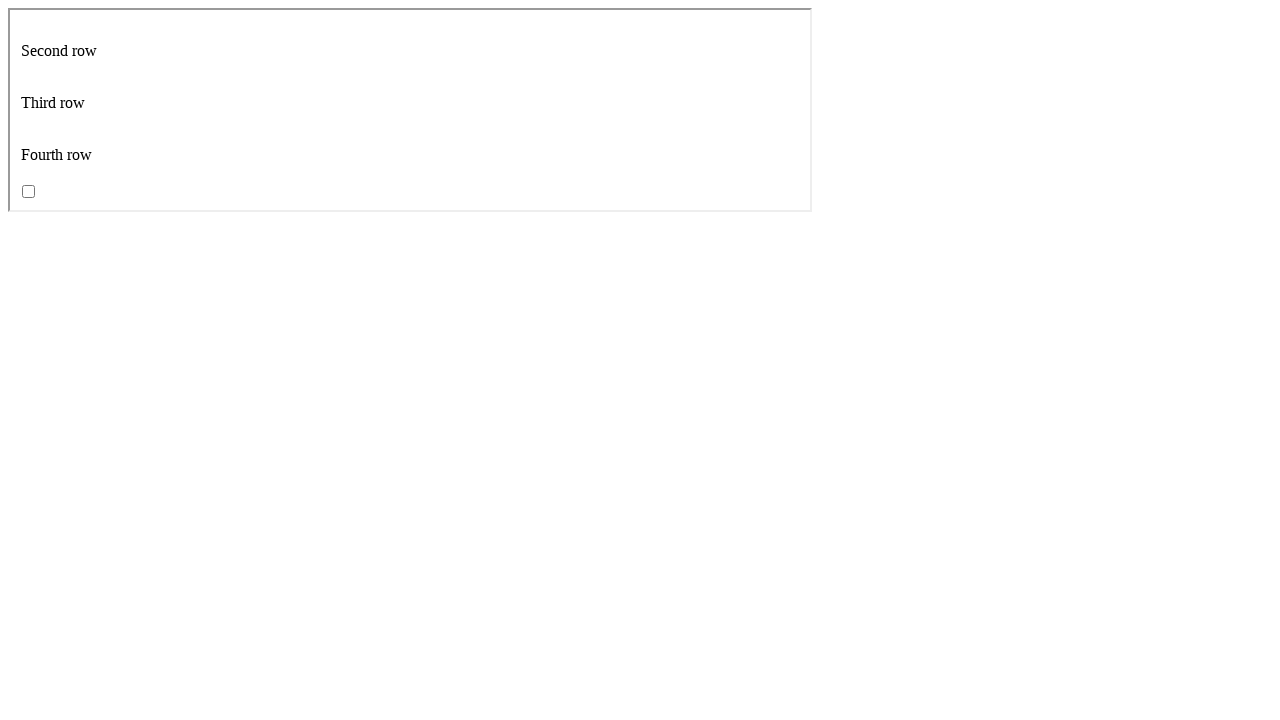

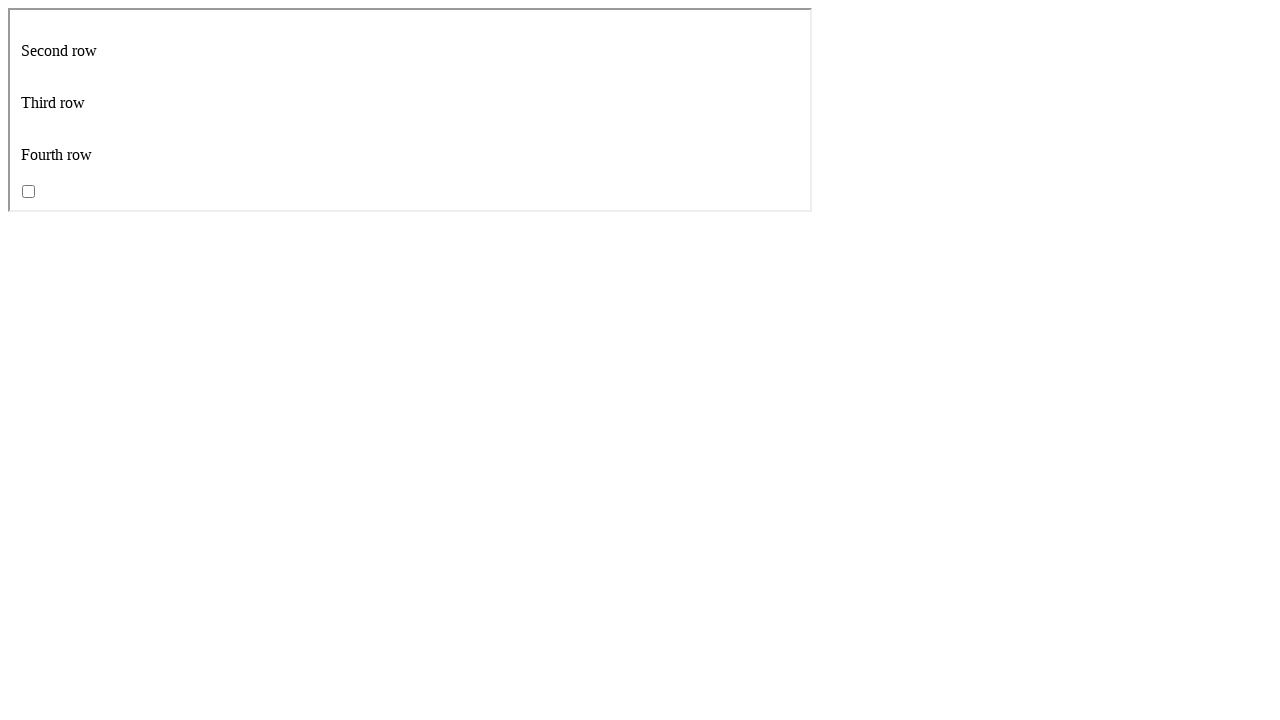